Locates an order form by test-id and fills in the name and email input fields.

Starting URL: https://osstep.github.io/locator_getbytestid

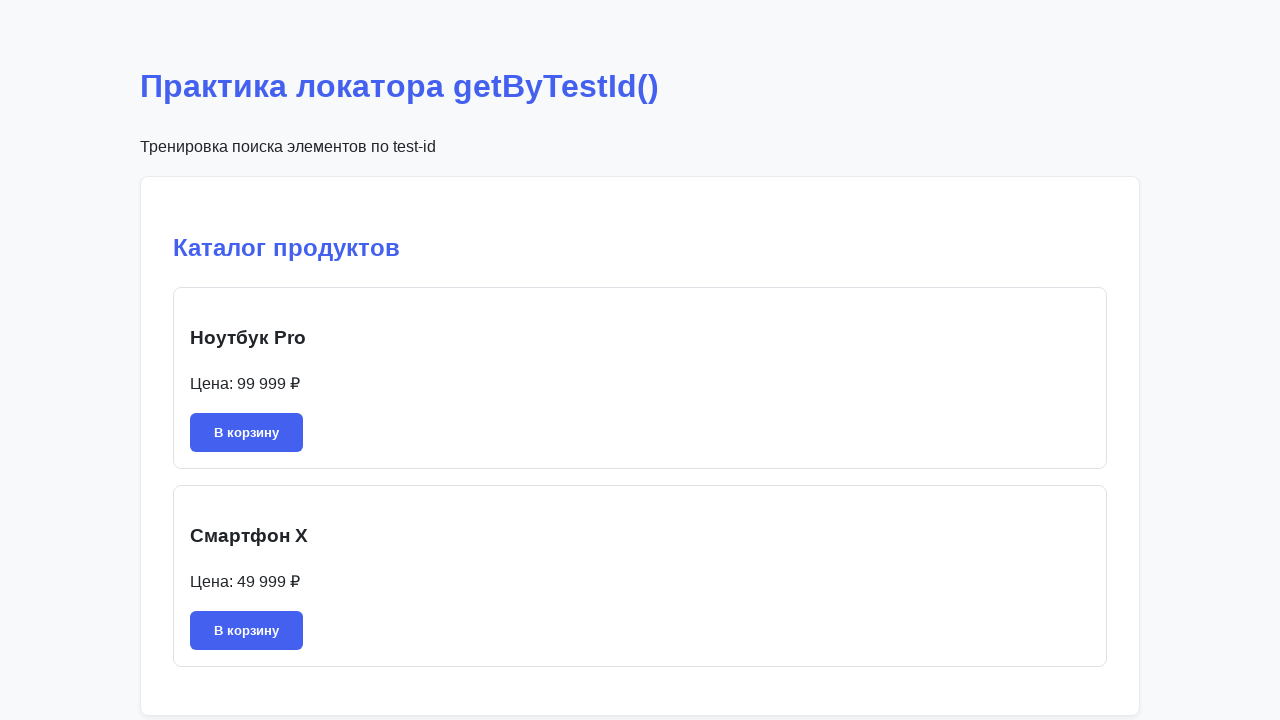

Navigated to order form page
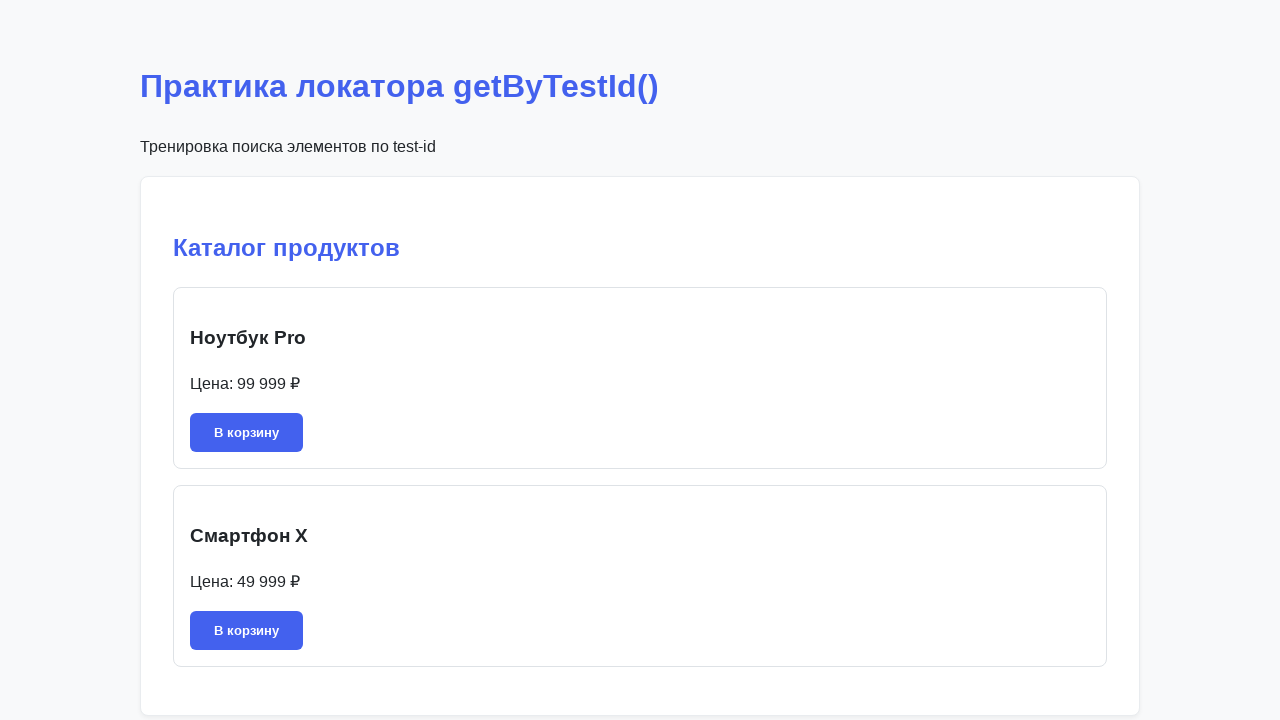

Located order form section by test-id
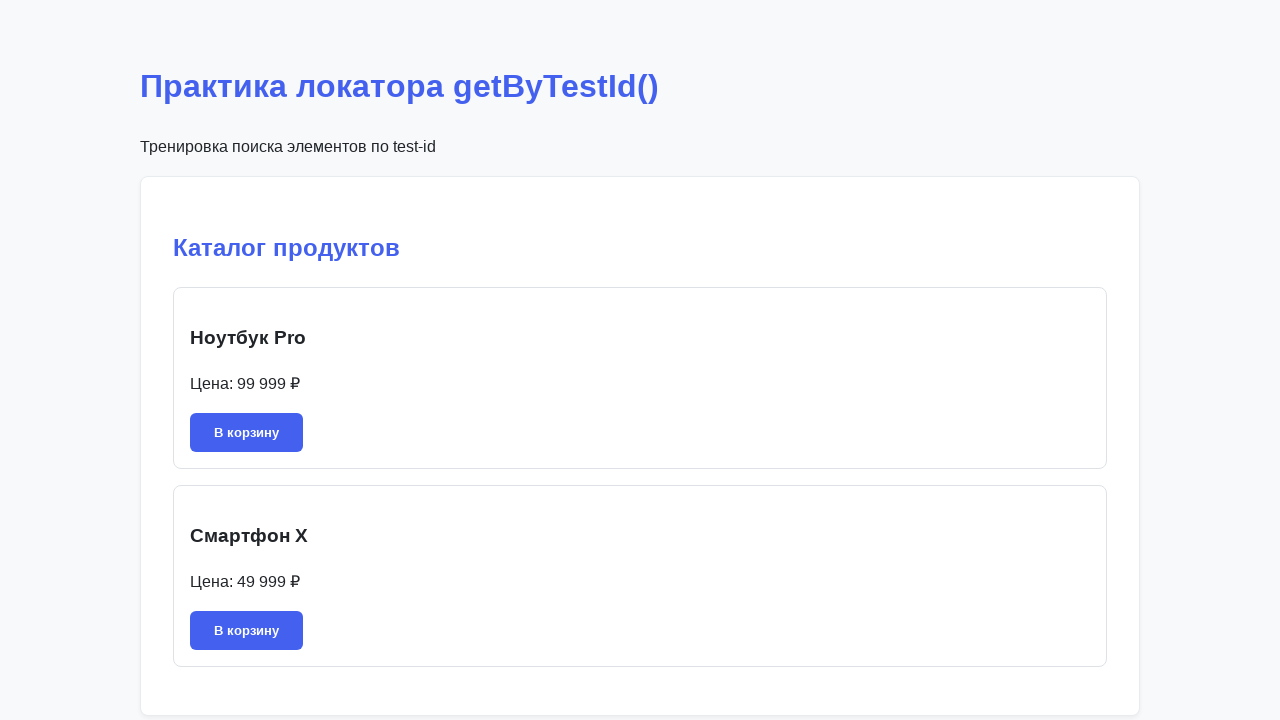

Order form section became visible
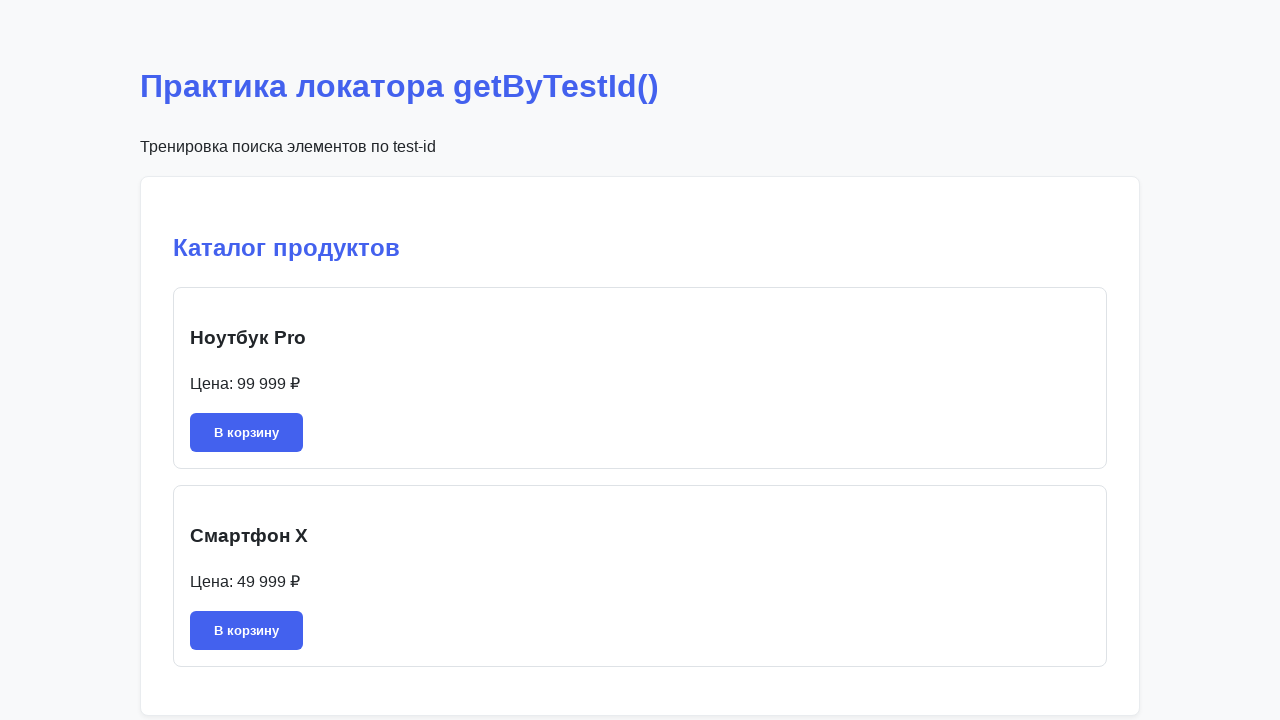

Filled name field with 'Иван Иванов' on internal:testid=[data-testid="order-form-section"s] >> internal:testid=[data-tes
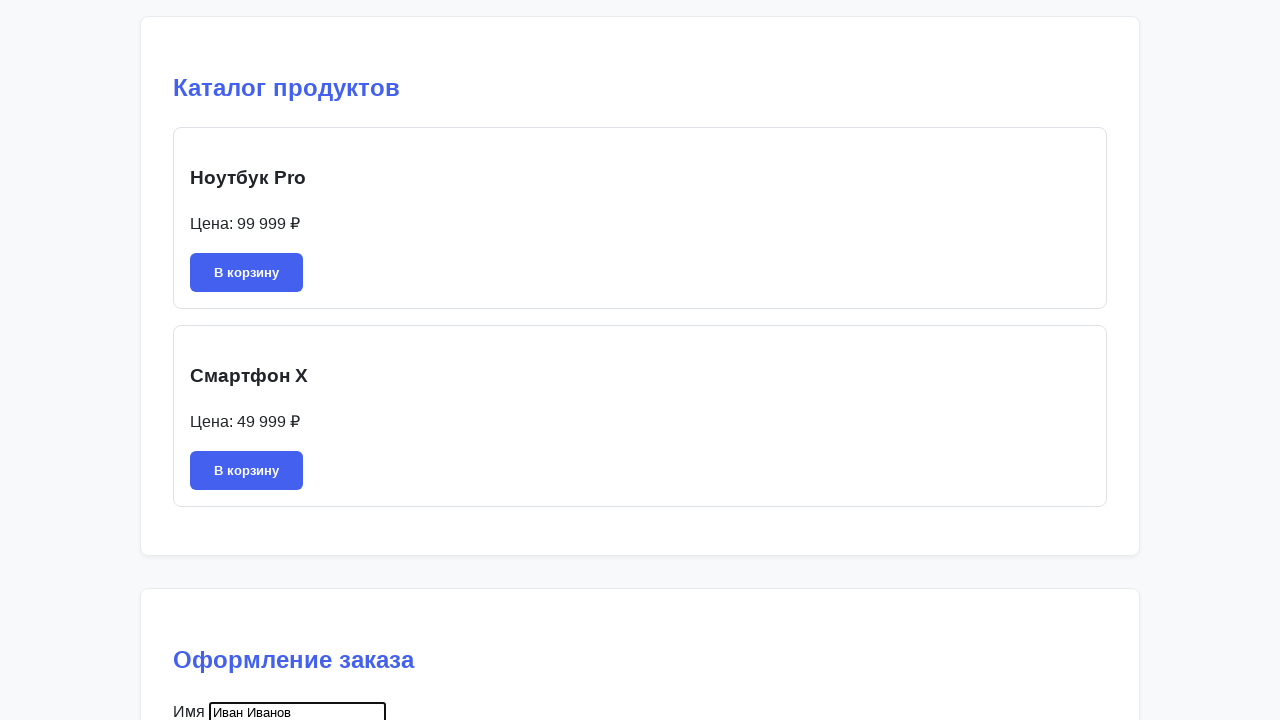

Filled email field with 'test@example.com' on internal:testid=[data-testid="order-form-section"s] >> internal:testid=[data-tes
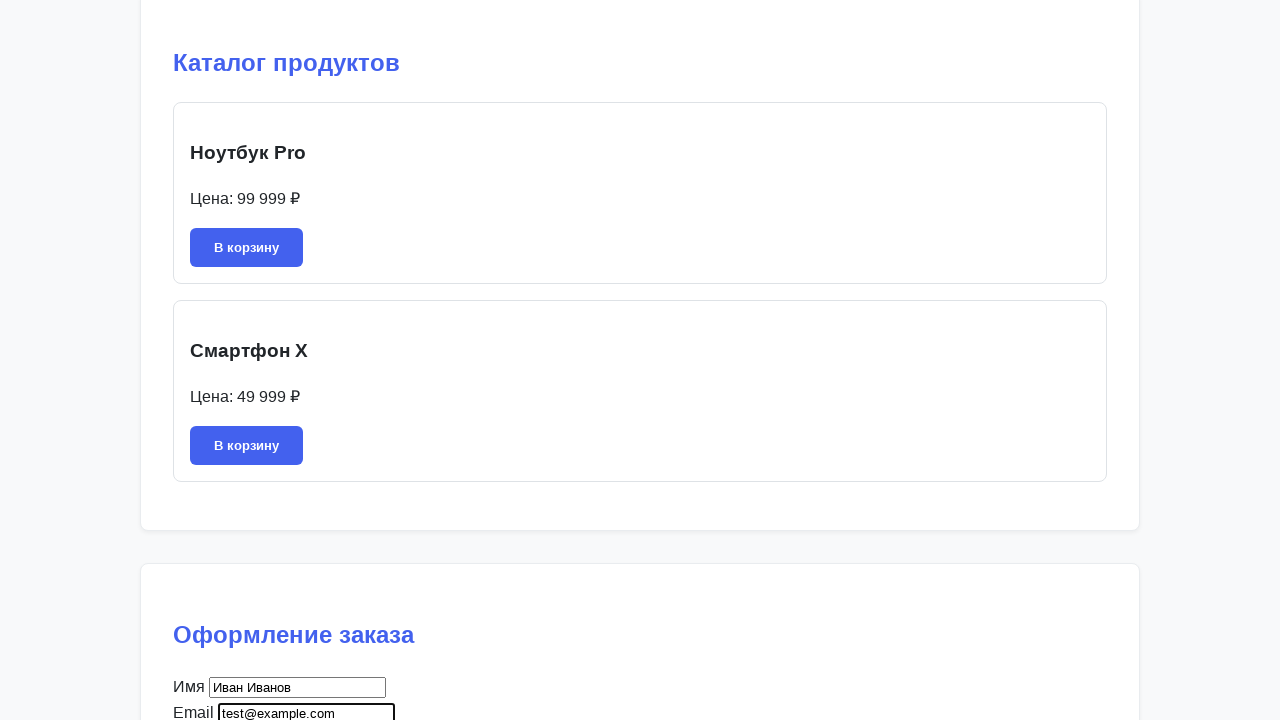

Located submit button by test-id
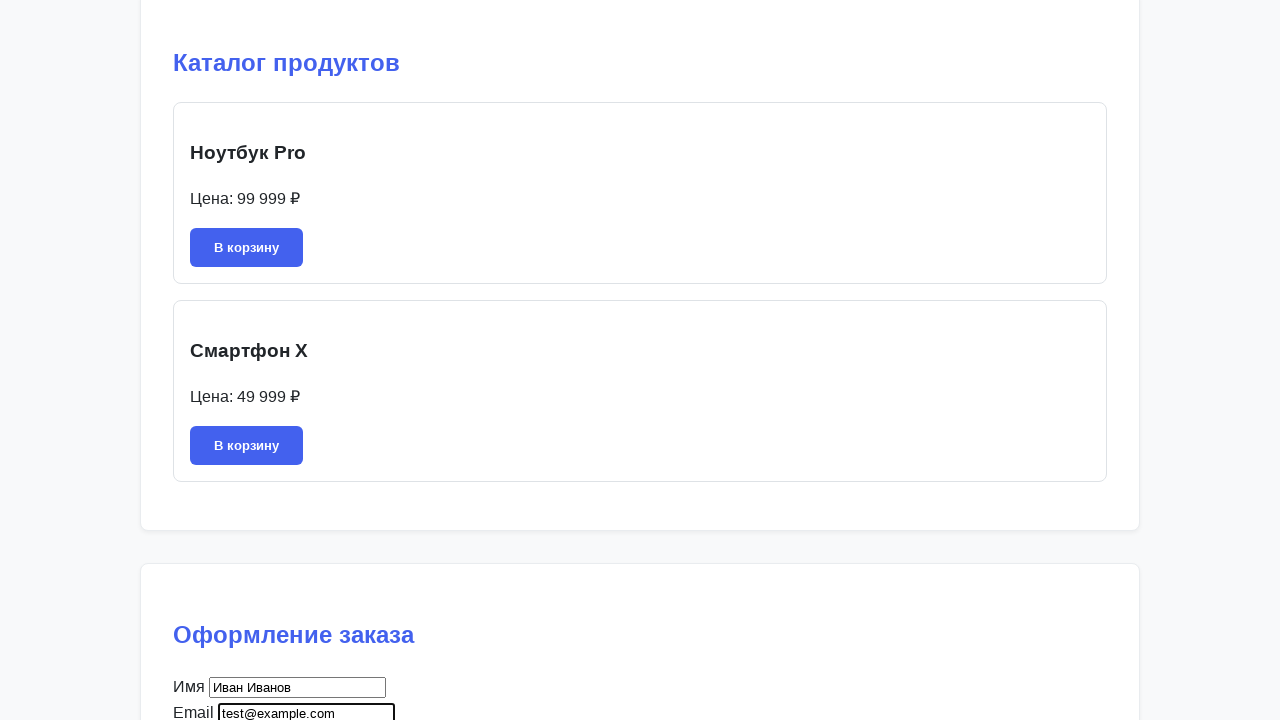

Submit button became visible
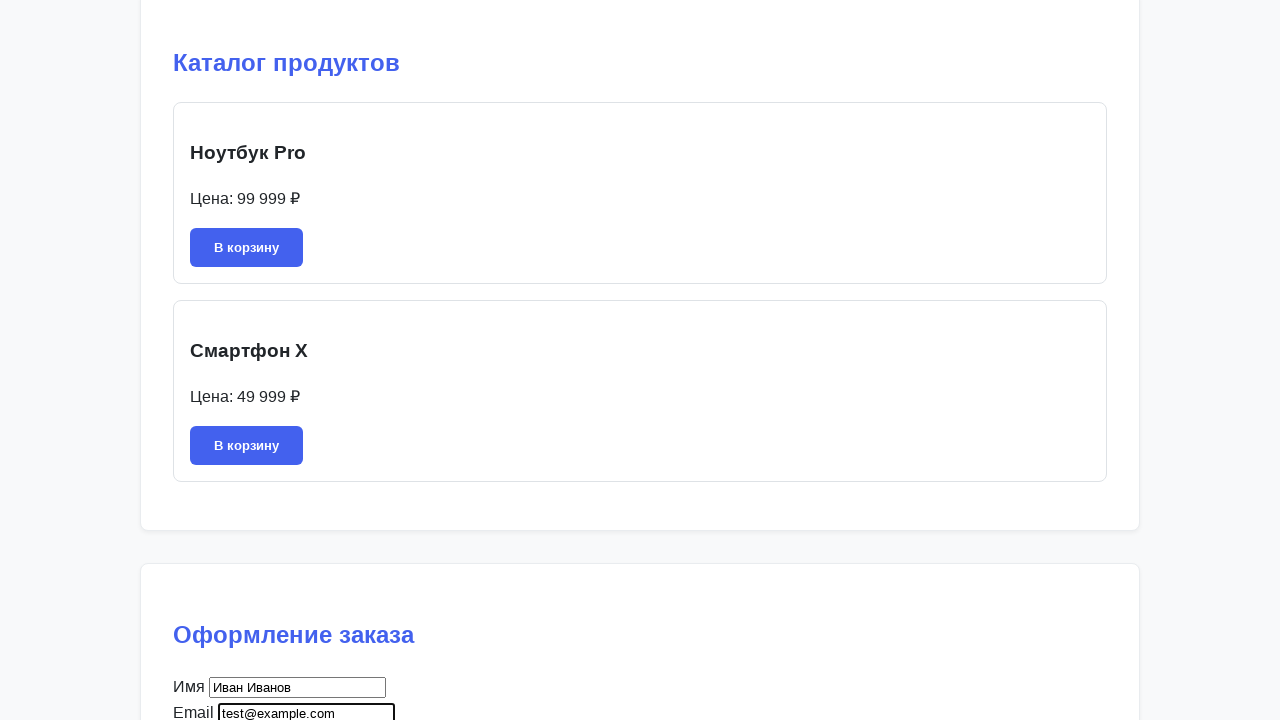

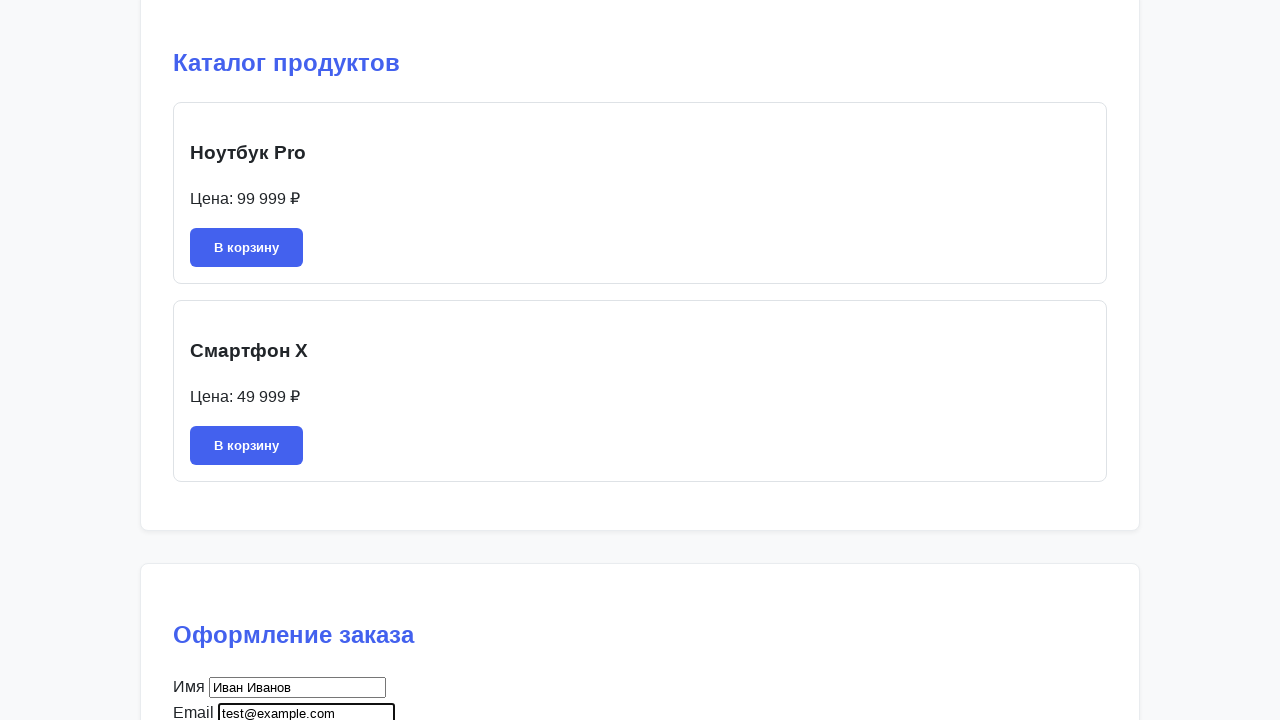